Tests hover functionality by hovering over an avatar image and verifying that the hidden caption/user information becomes visible.

Starting URL: http://the-internet.herokuapp.com/hovers

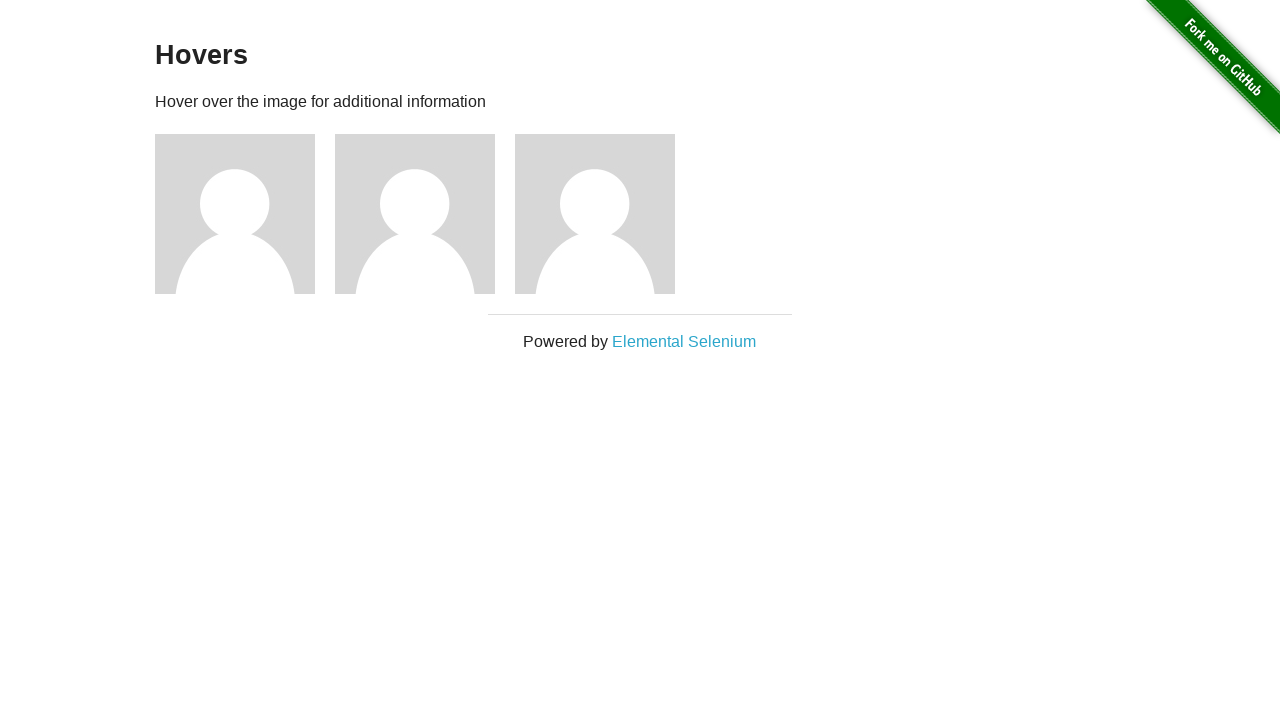

Located the first avatar figure element
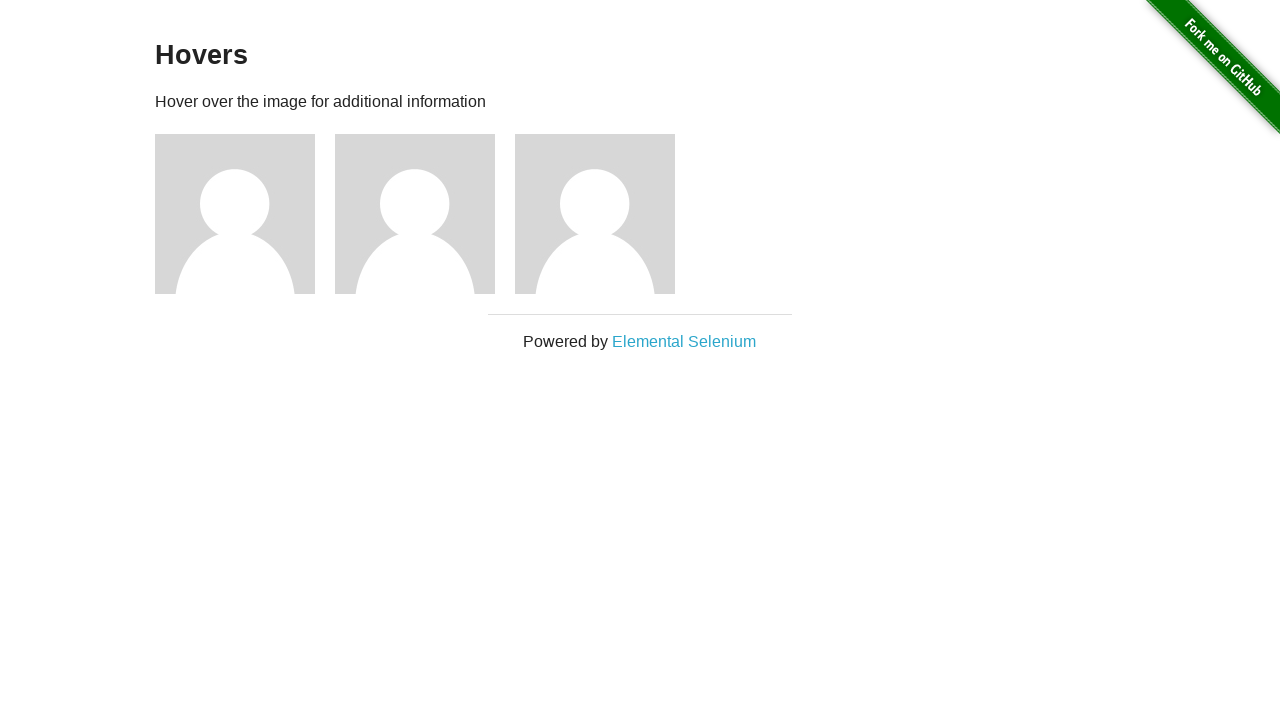

Hovered over the avatar image at (245, 214) on .figure >> nth=0
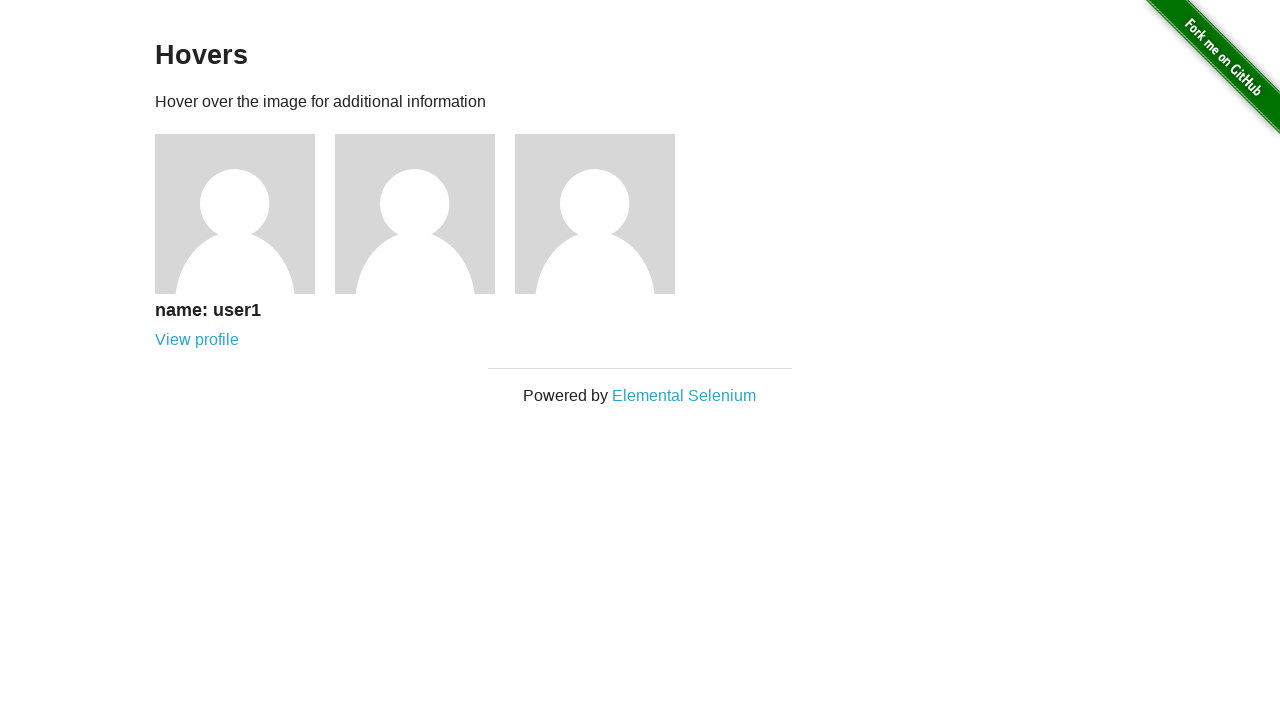

Waited for the figcaption element to be present in DOM
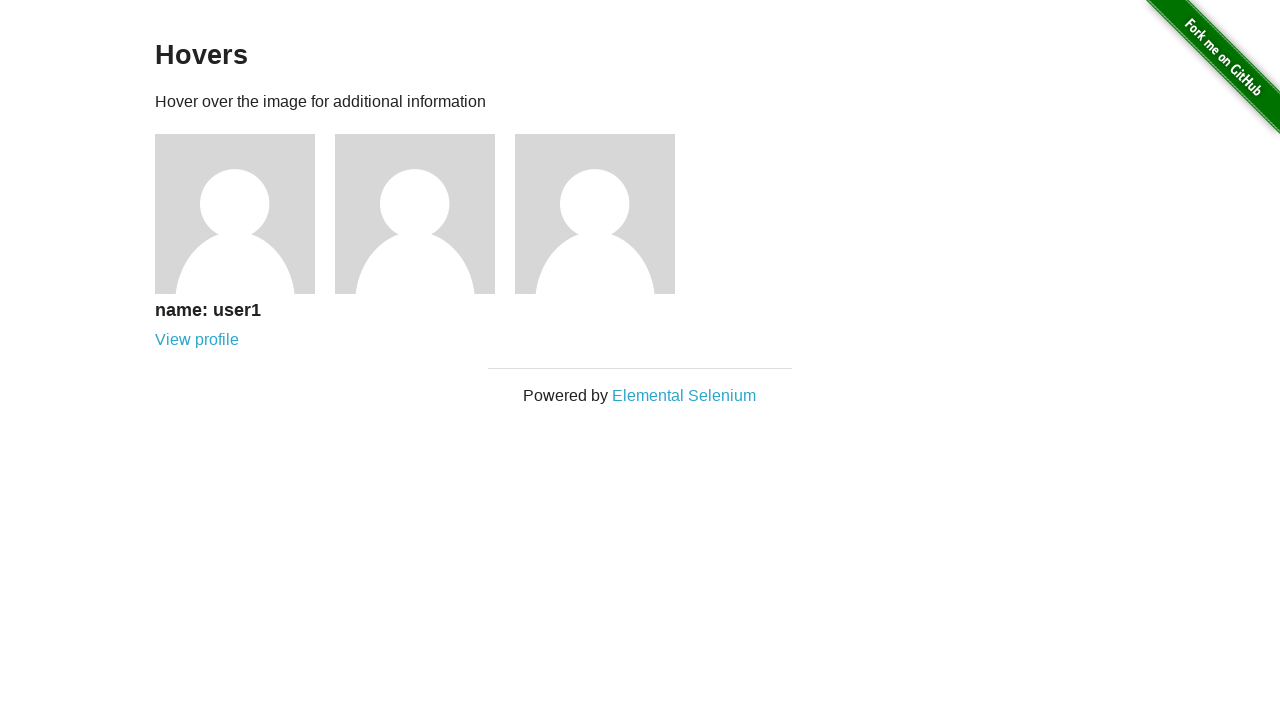

Verified that the hidden caption/user information is now visible after hovering
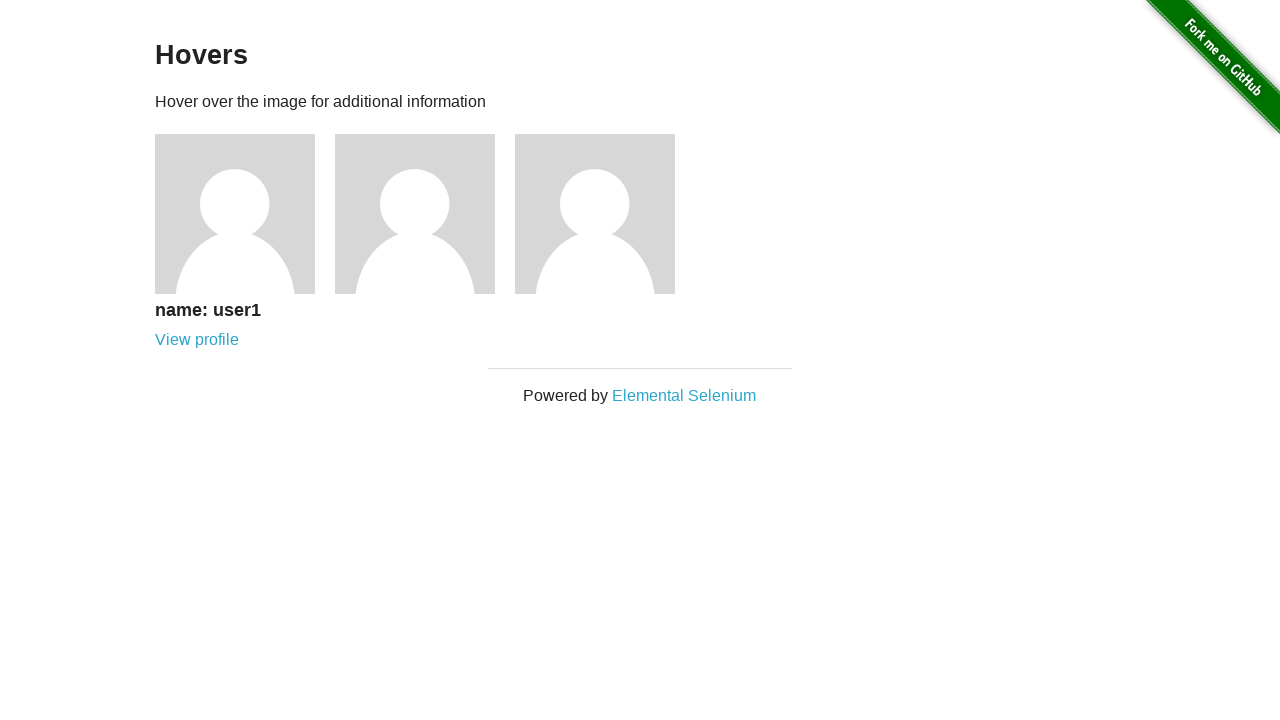

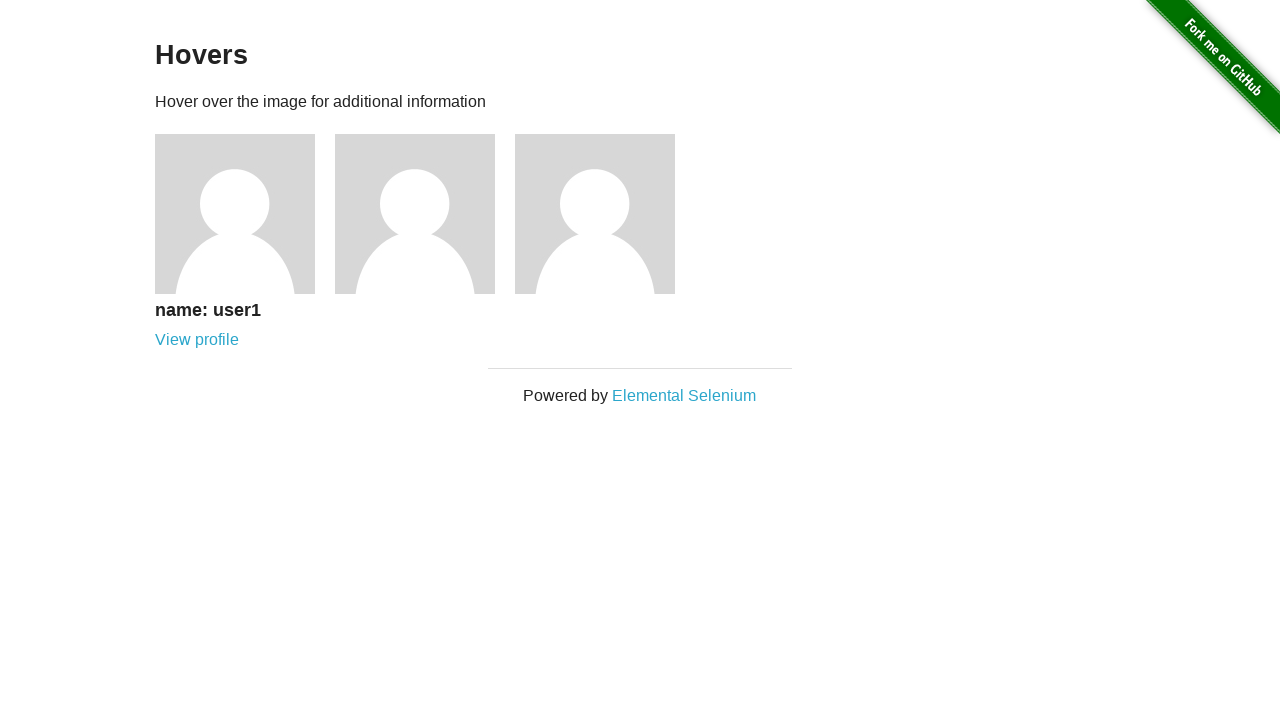